Tests dynamic element addition and deletion functionality by clicking Add Element button multiple times and verifying Delete buttons are created

Starting URL: http://the-internet.herokuapp.com/add_remove_elements/

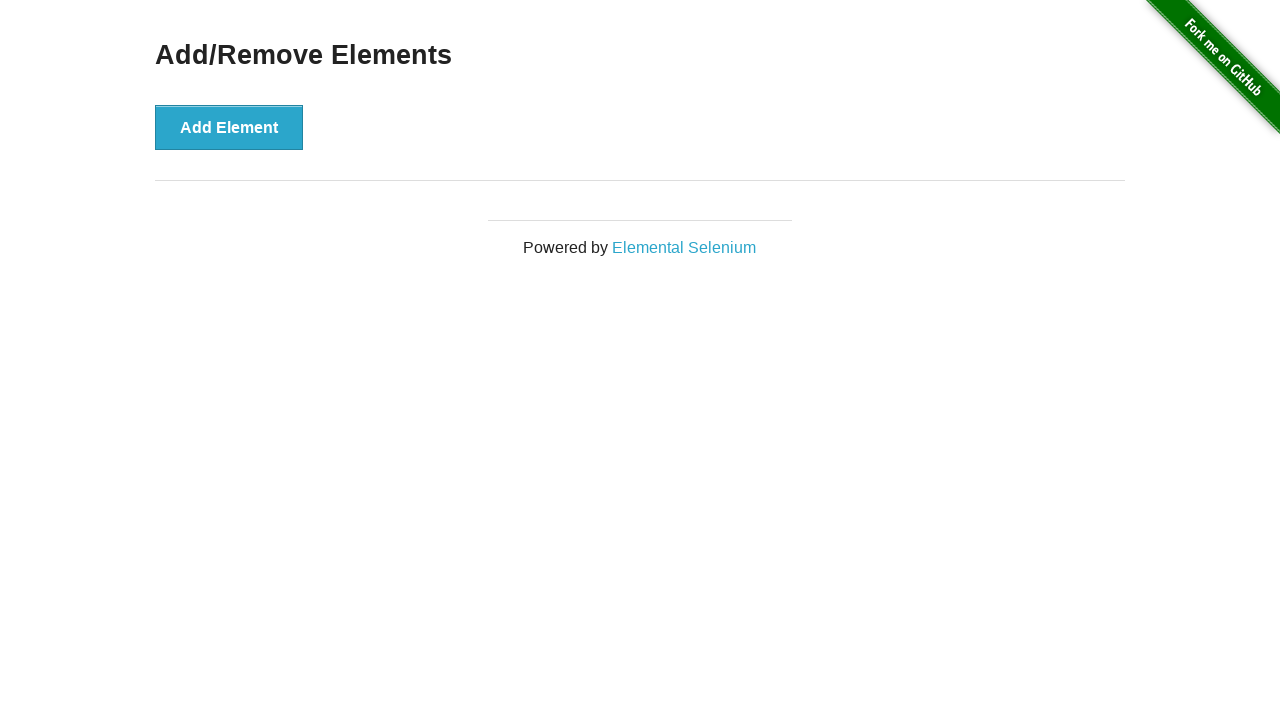

Clicked Add Element button (iteration 1) at (229, 127) on button[onclick="addElement()"]
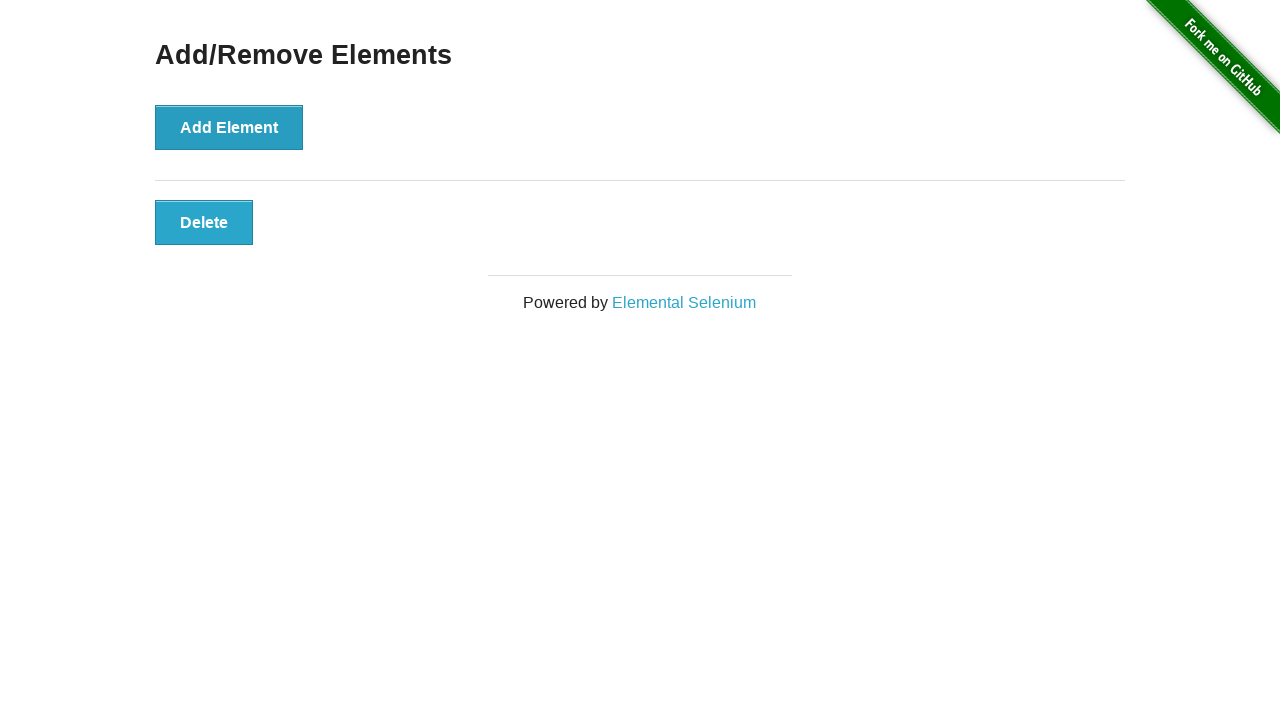

Clicked Add Element button (iteration 2) at (229, 127) on button[onclick="addElement()"]
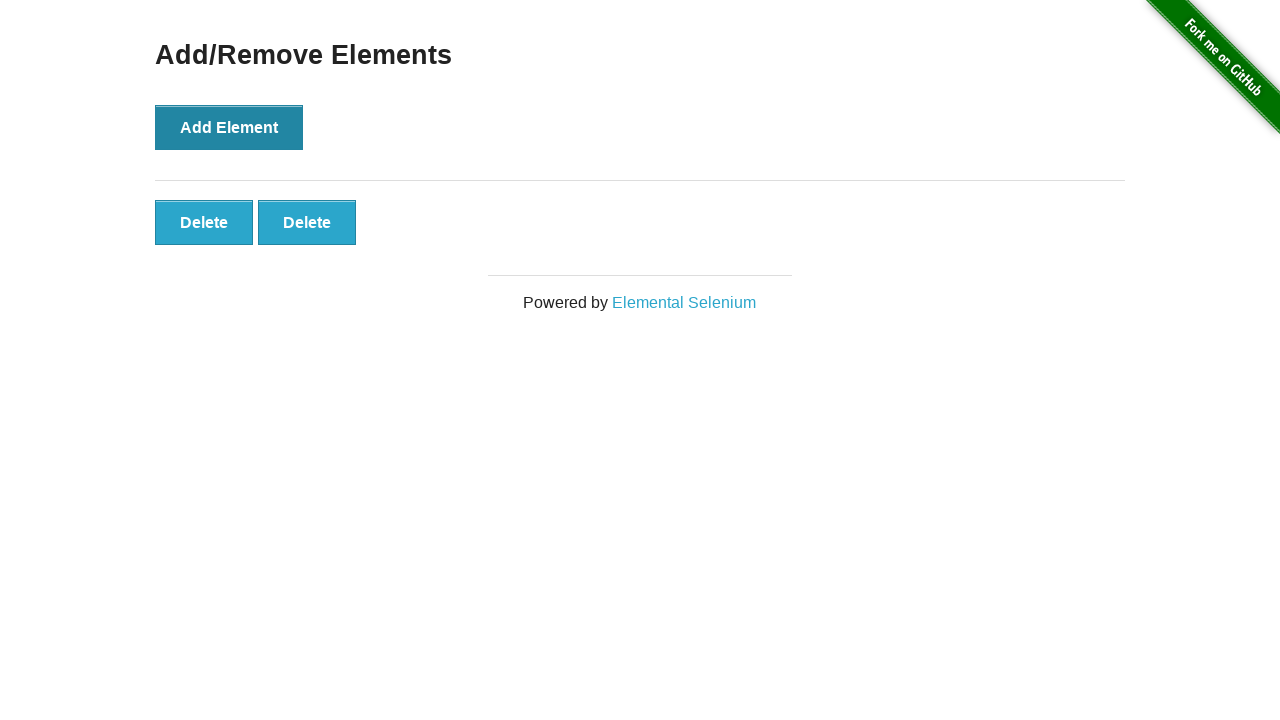

Clicked Add Element button (iteration 3) at (229, 127) on button[onclick="addElement()"]
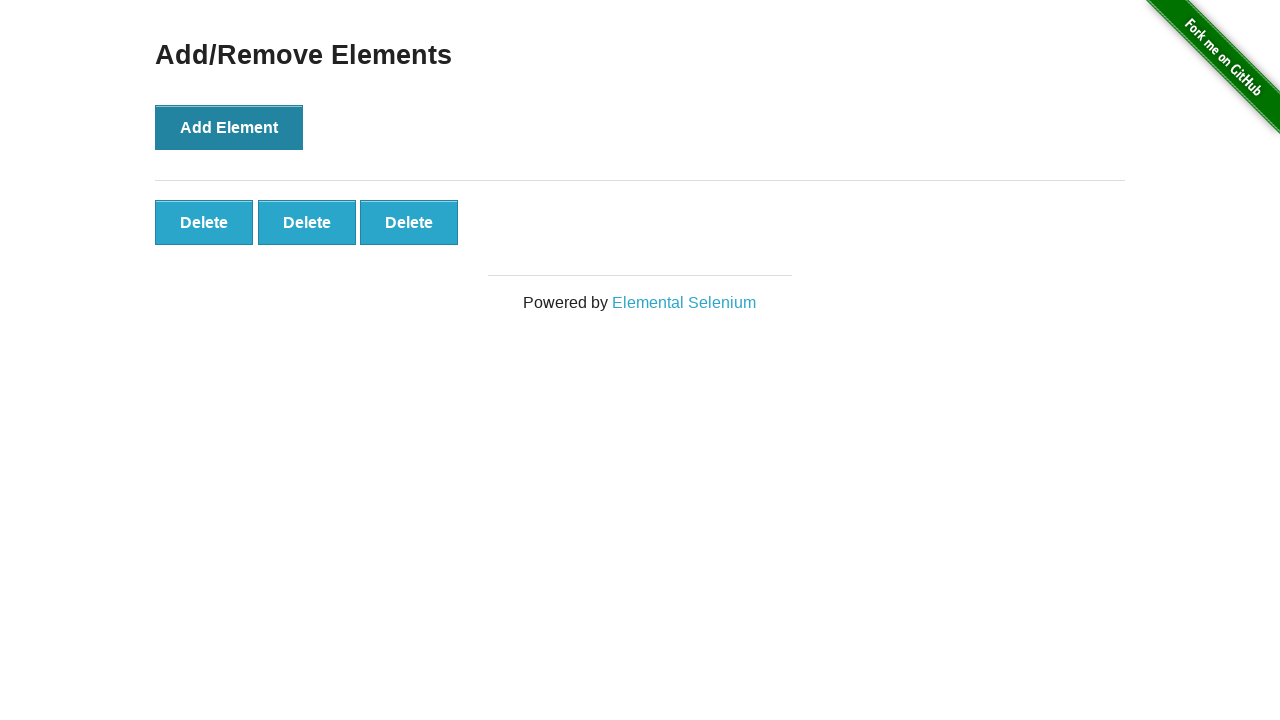

Clicked Add Element button (iteration 4) at (229, 127) on button[onclick="addElement()"]
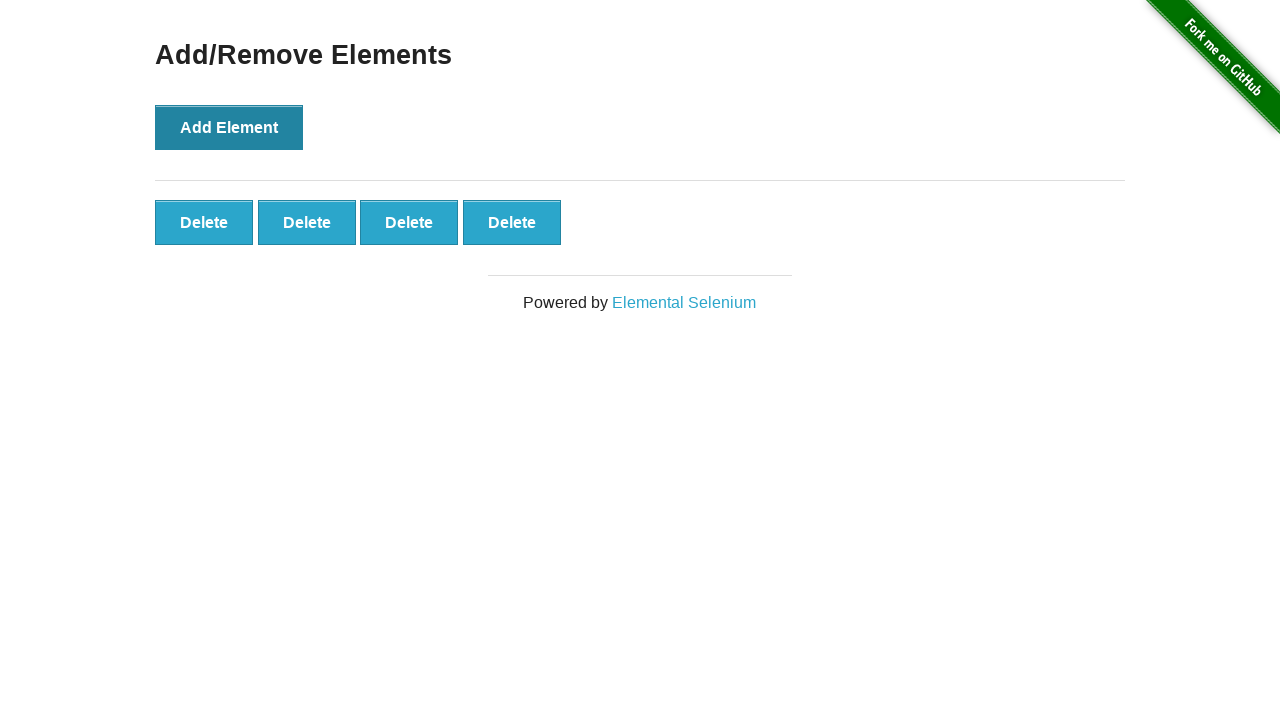

Clicked Add Element button (iteration 5) at (229, 127) on button[onclick="addElement()"]
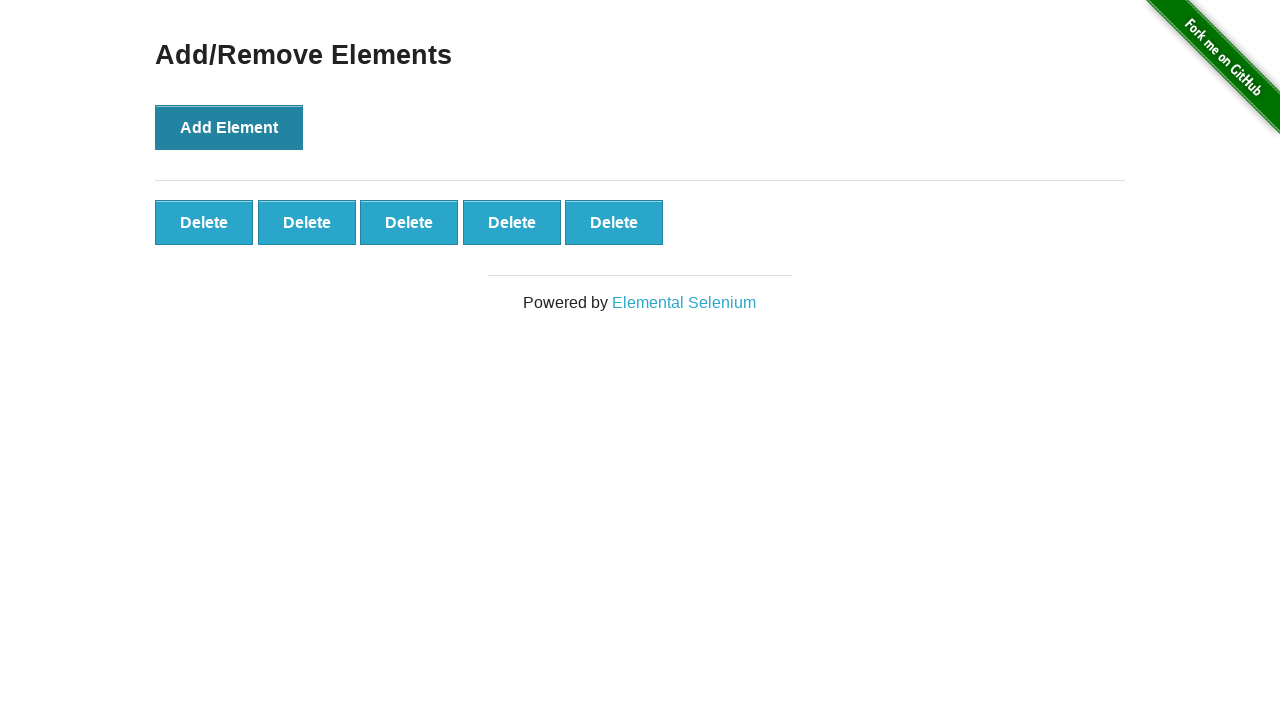

Verified Delete buttons are present after adding elements
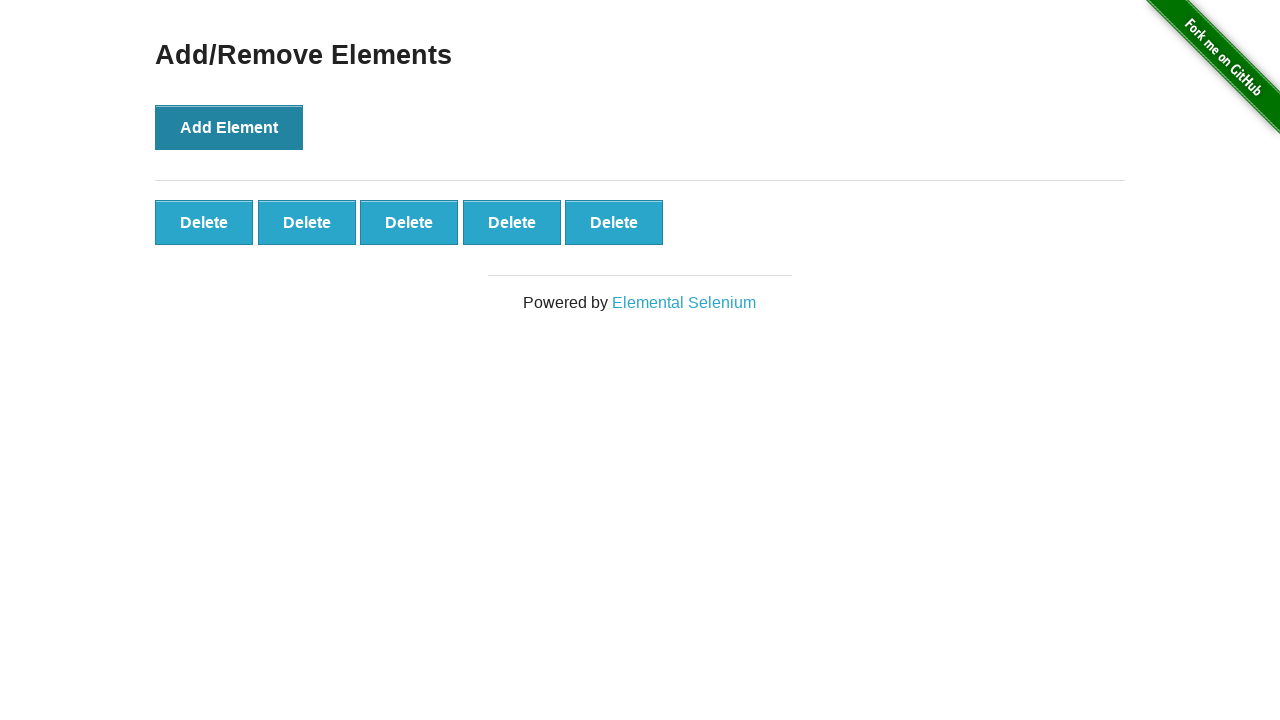

Retrieved all Delete buttons (found 5 buttons)
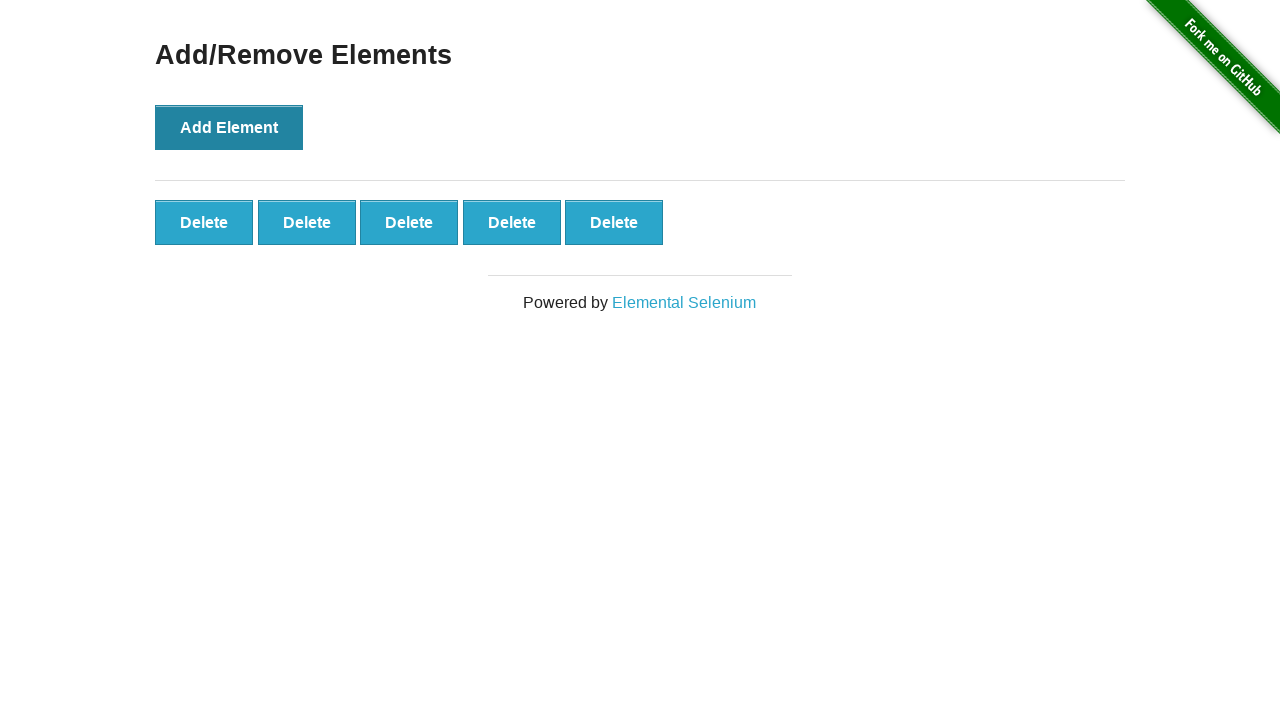

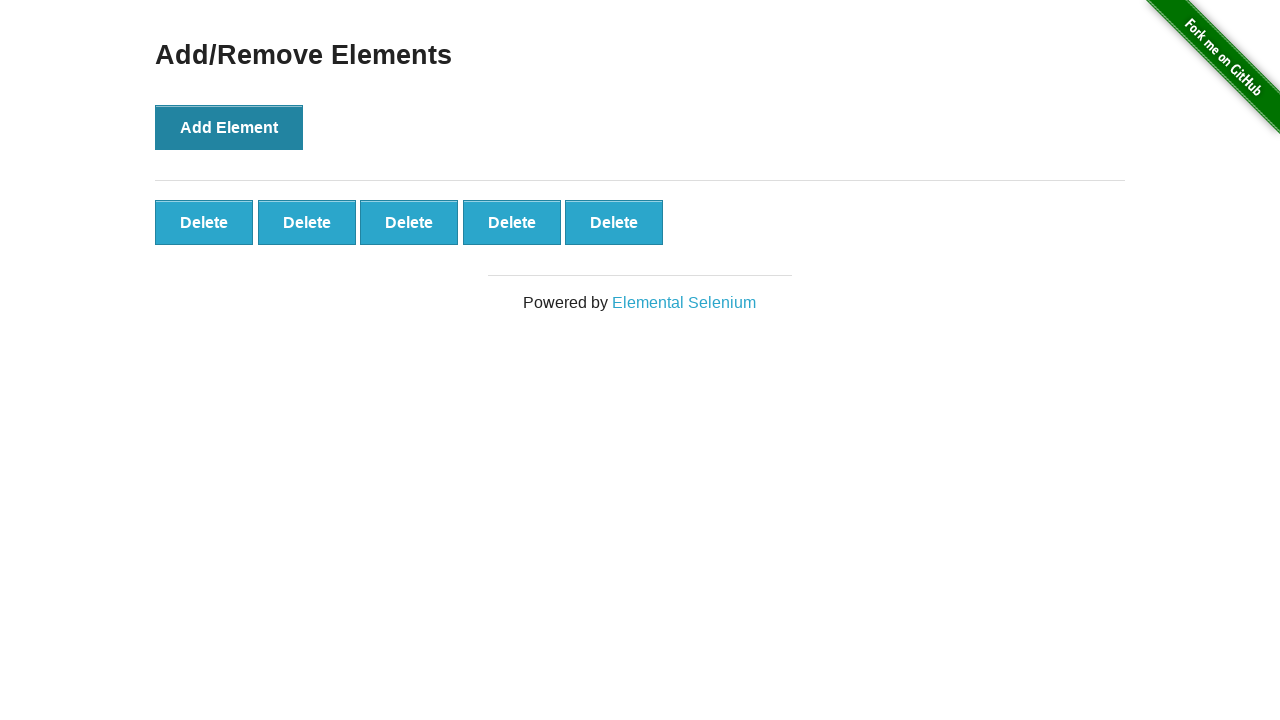